Tests navigation to Browse Languages M section and verifies the last language in the table is MySQL

Starting URL: http://www.99-bottles-of-beer.net/

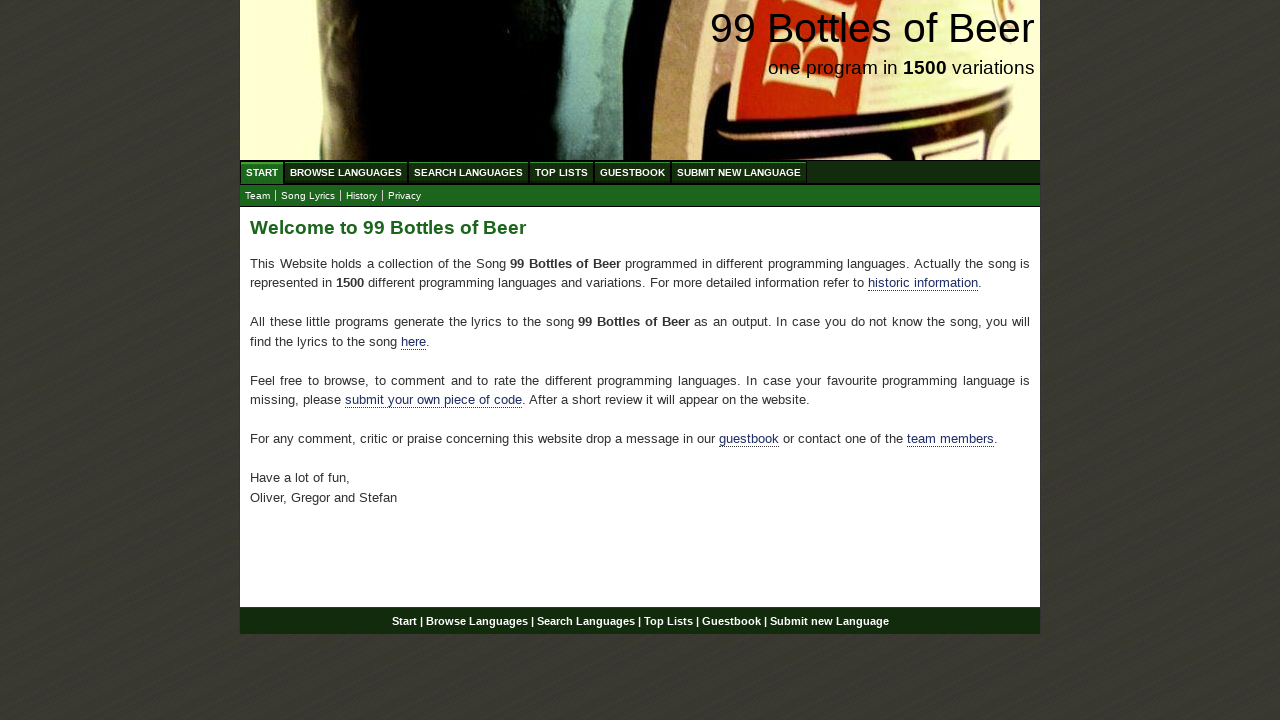

Clicked on Browse Languages menu at (346, 172) on xpath=//ul[@id='menu']/li/a[@href='/abc.html']
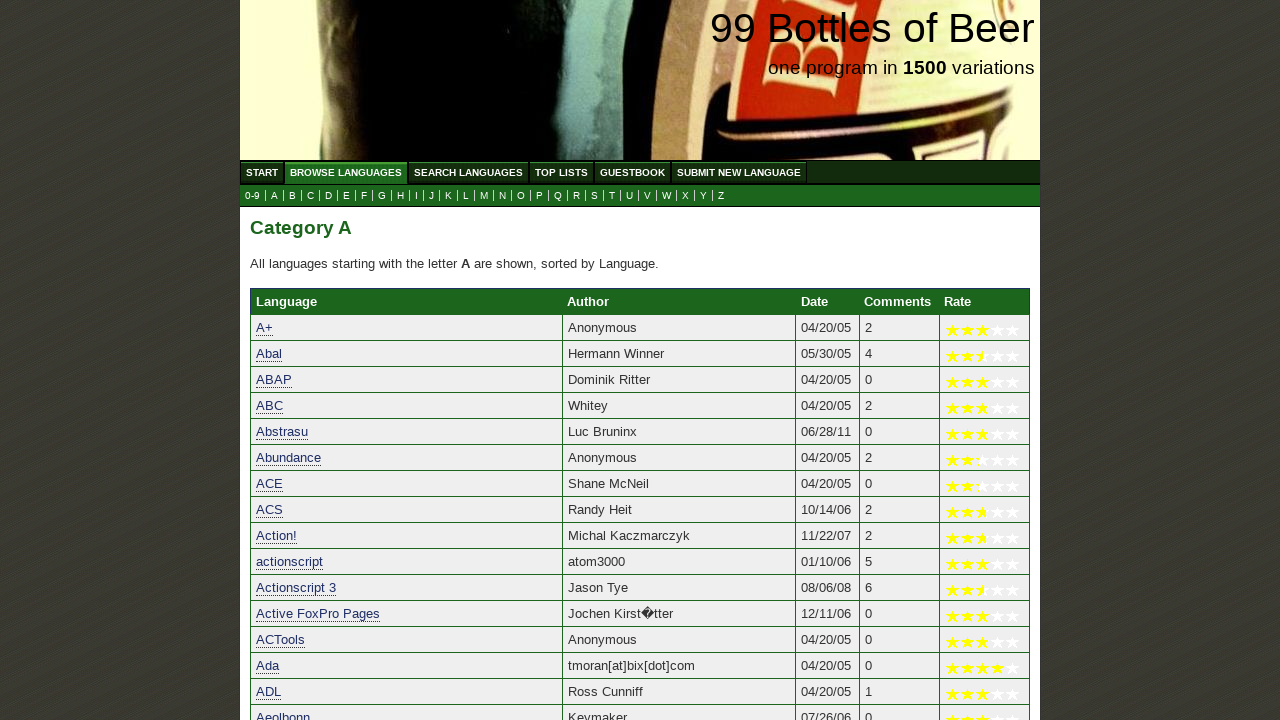

Clicked on M submenu to view languages starting with M at (484, 196) on xpath=//ul[@id='submenu']/li/a[@href='m.html']
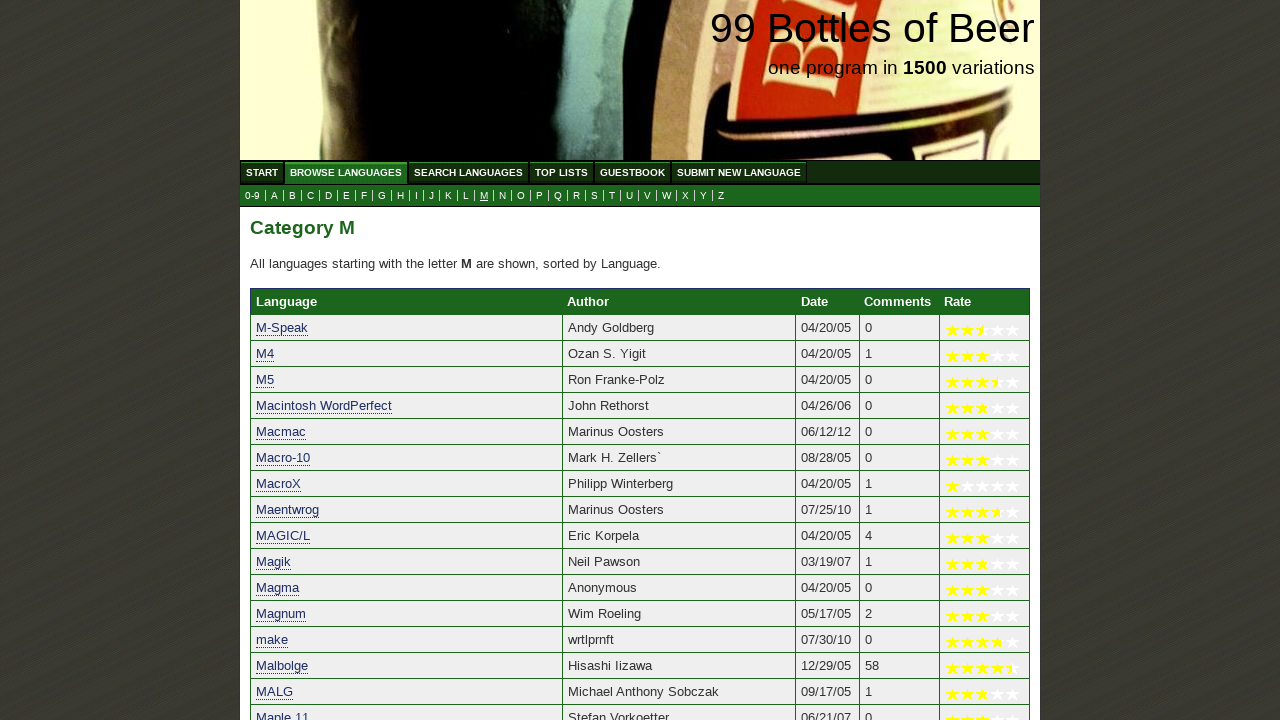

Language table loaded successfully
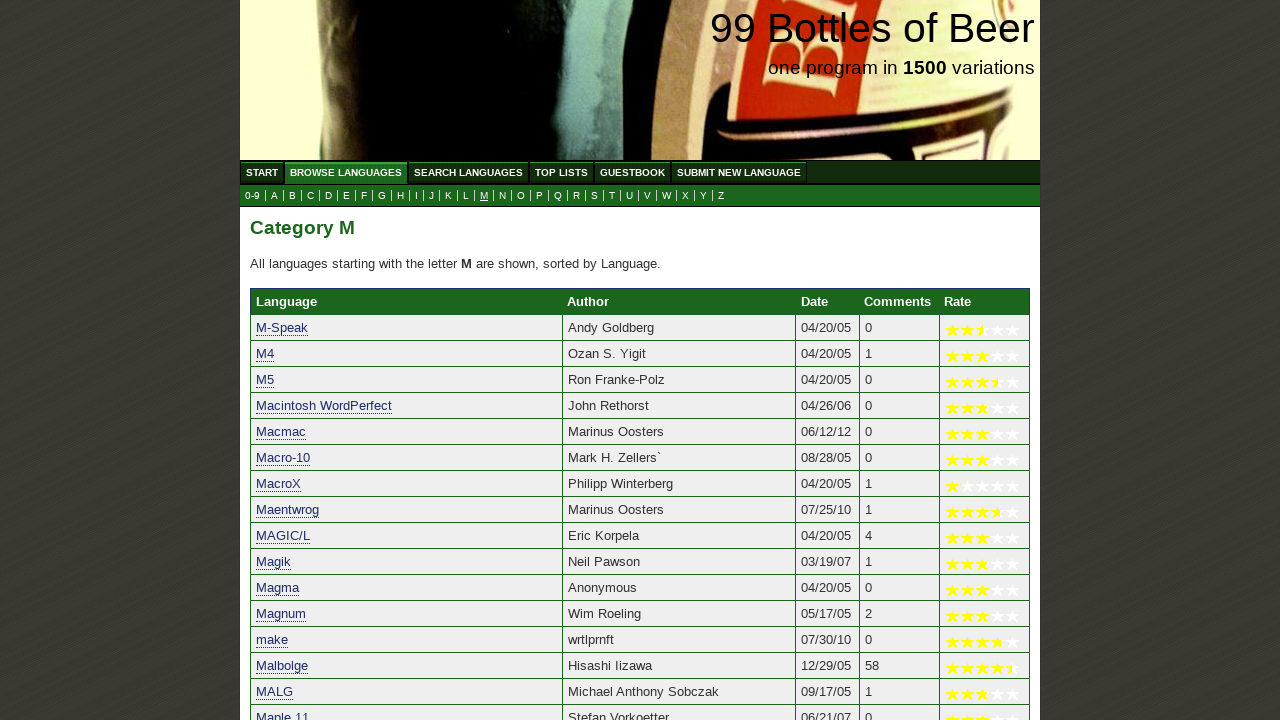

Verified last language in M section is MySQL
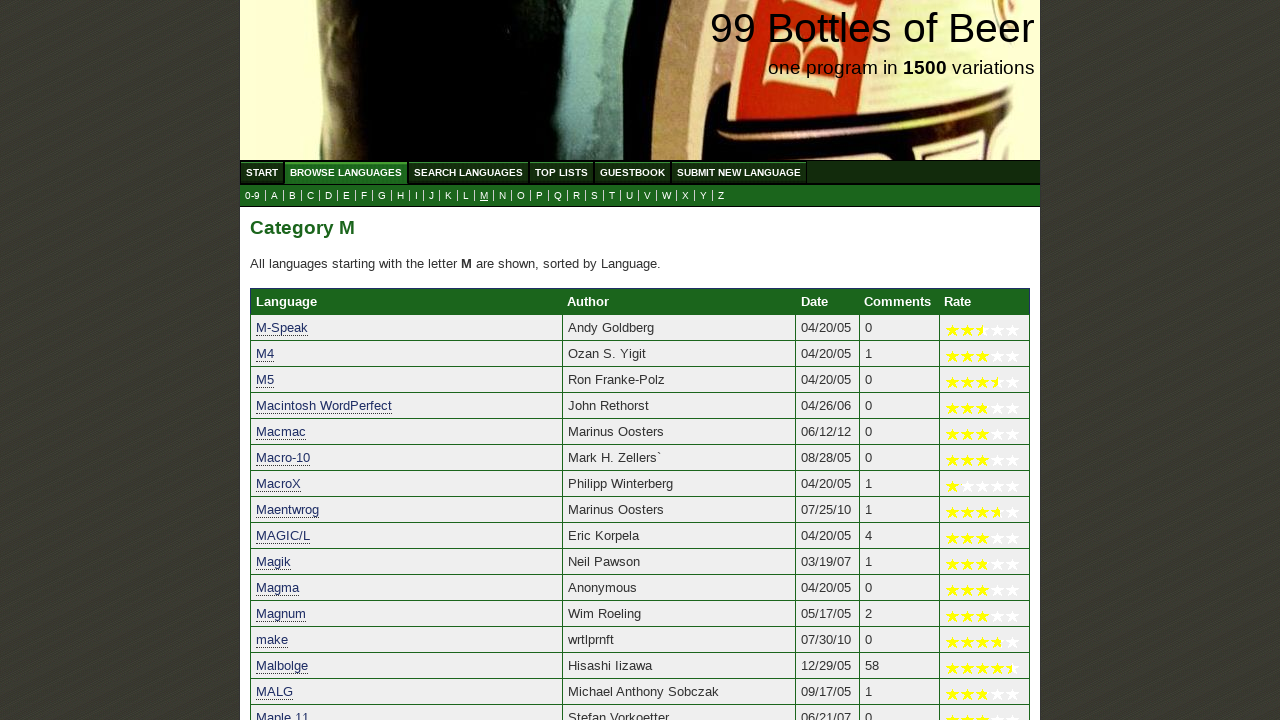

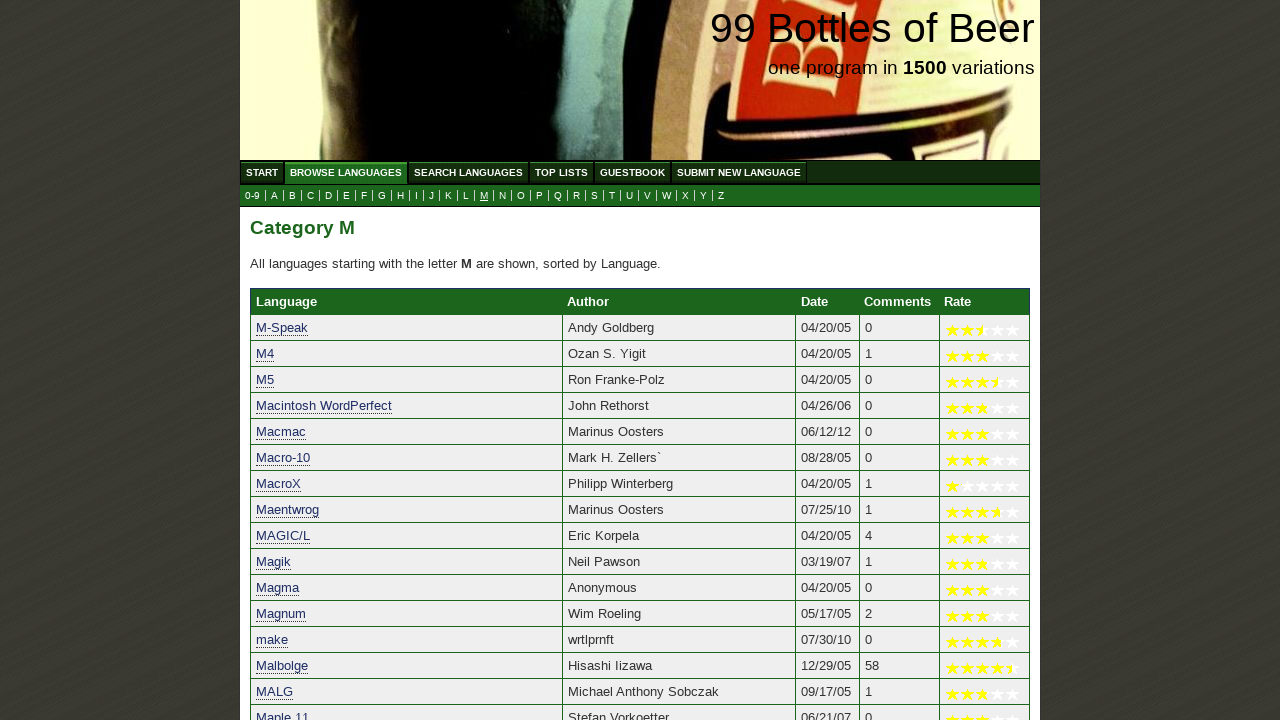